Tests JavaScript prompt dialog by clicking prompt button, entering text, accepting the prompt, and verifying the result contains the entered text

Starting URL: https://the-internet.herokuapp.com/javascript_alerts

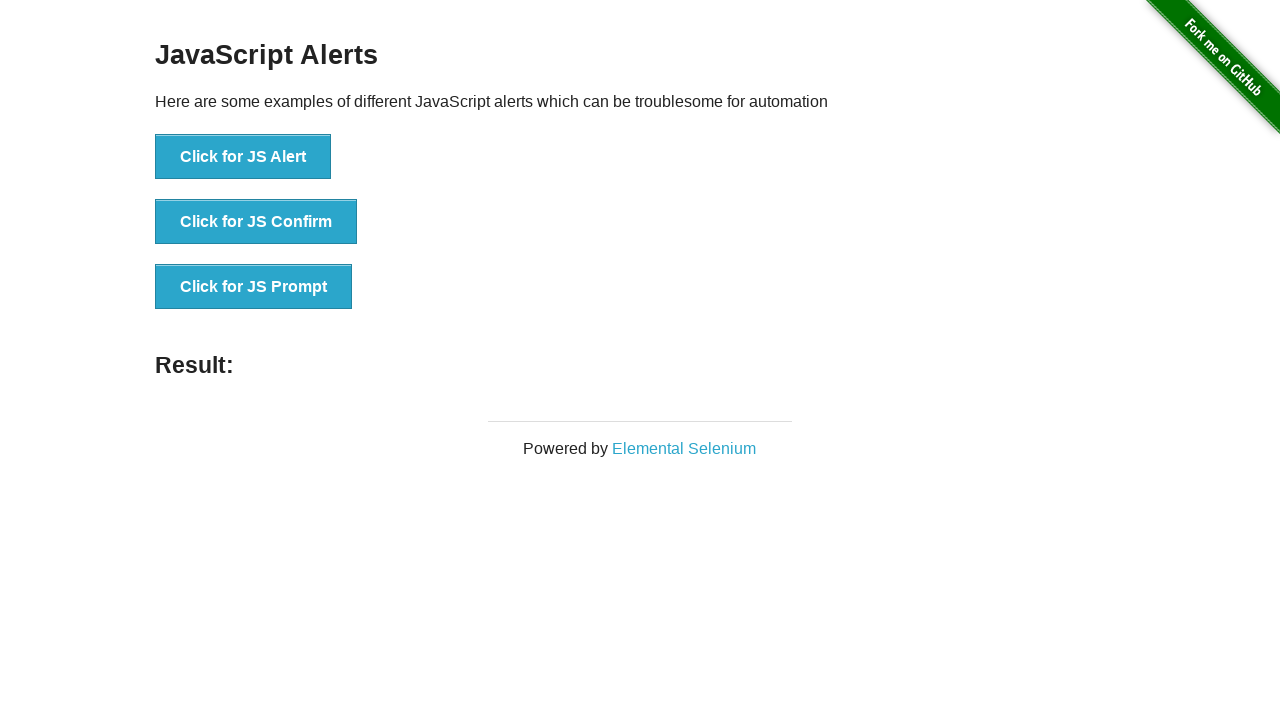

Set up dialog handler to accept prompt with text 'Abdullah'
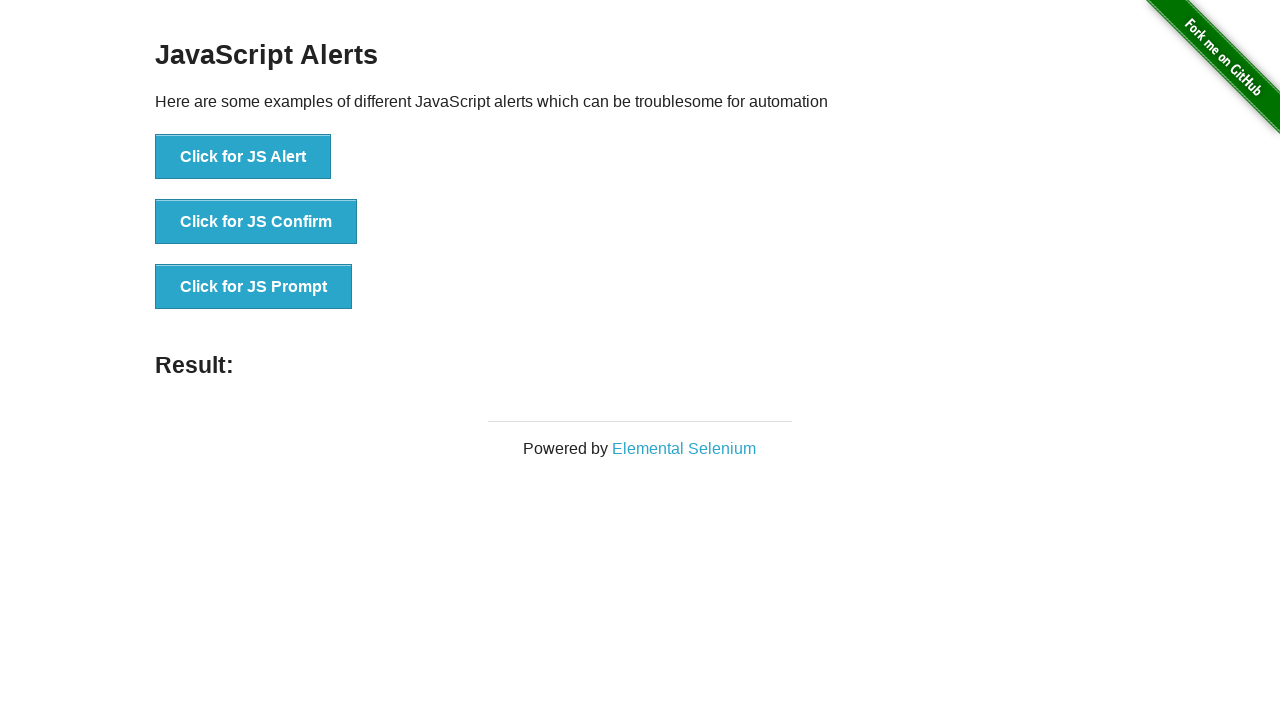

Clicked on 'Click for JS Prompt' button at (254, 287) on text='Click for JS Prompt'
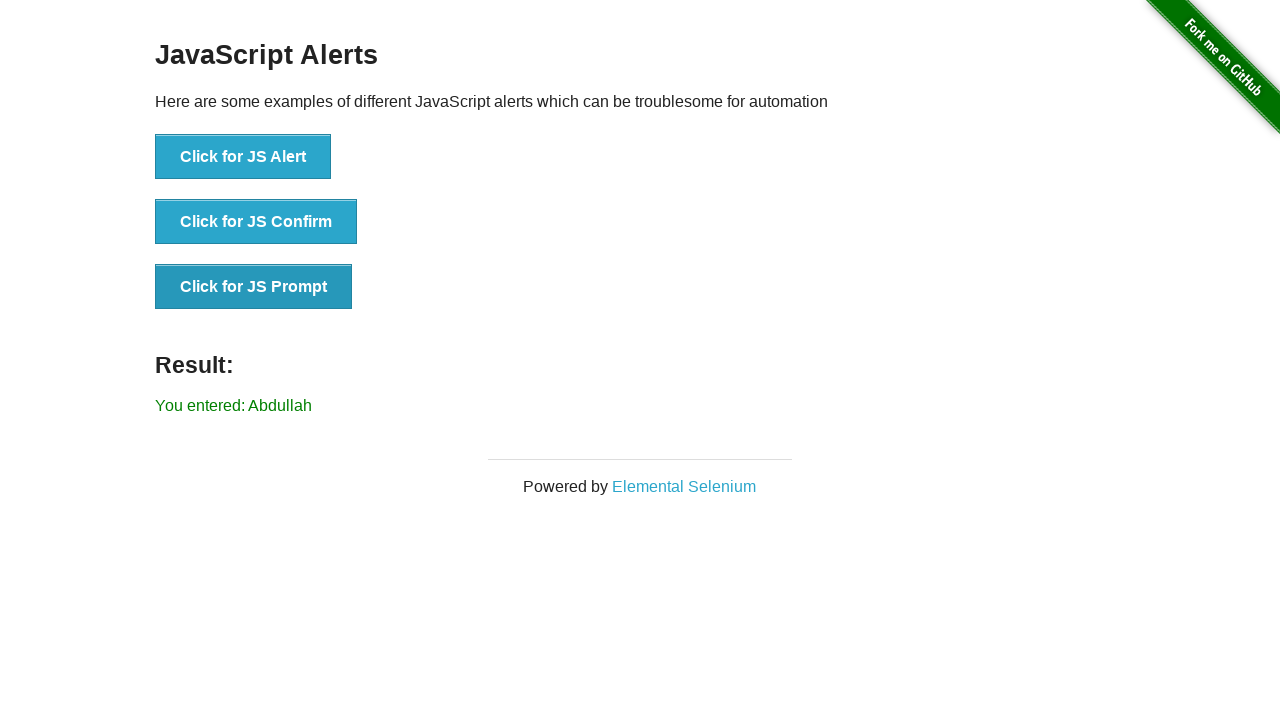

Located result element
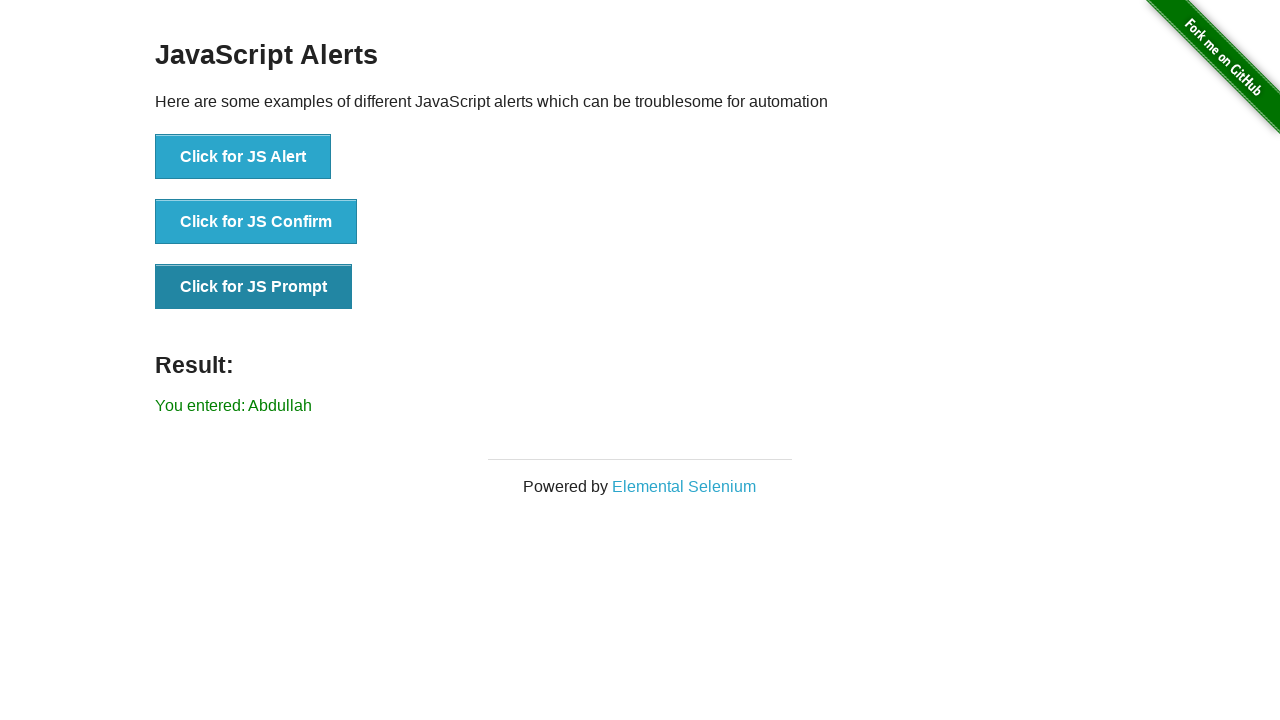

Verified result contains 'Abdullah'
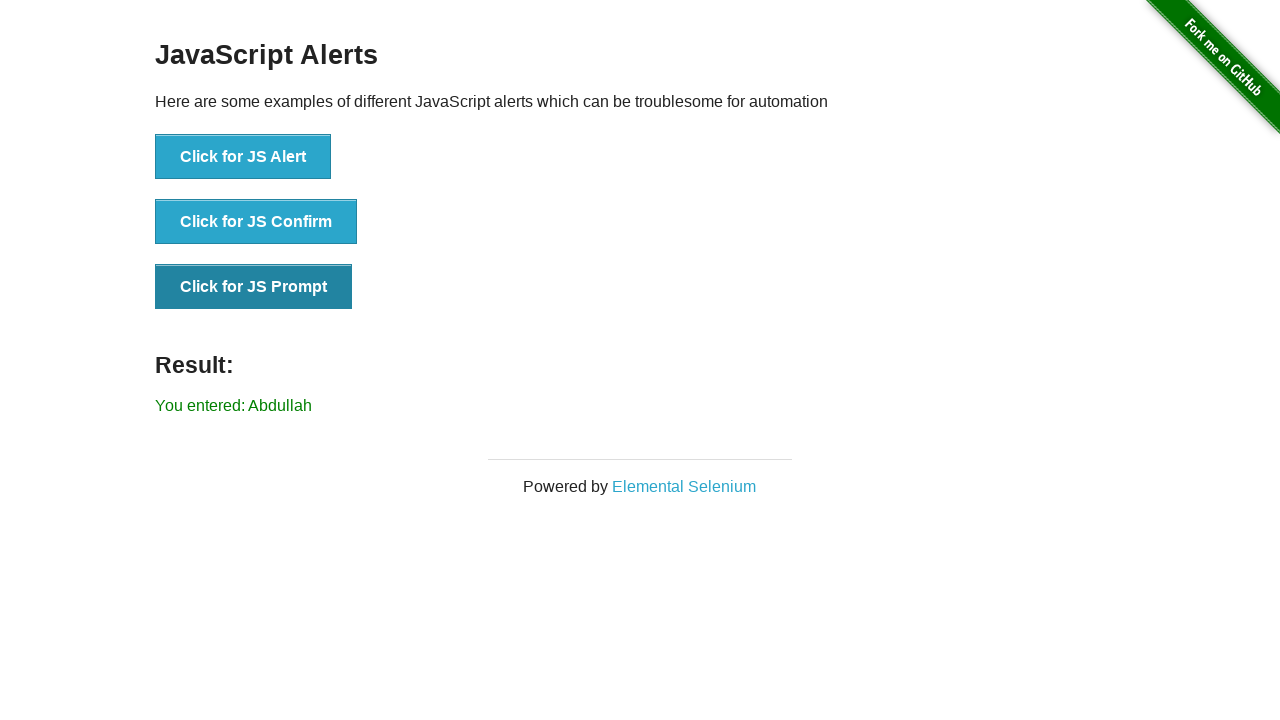

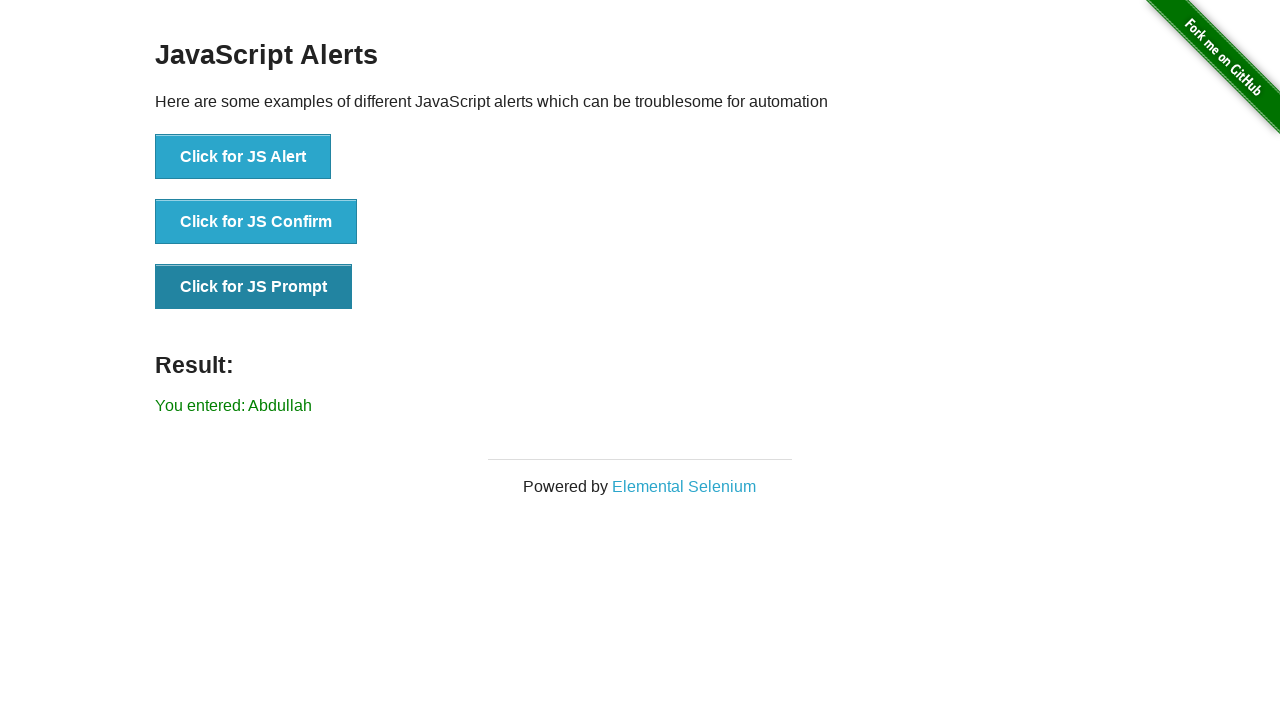